Tests that hovering over the text input field displays a tooltip with content.

Starting URL: https://demoqa.com/tool-tips

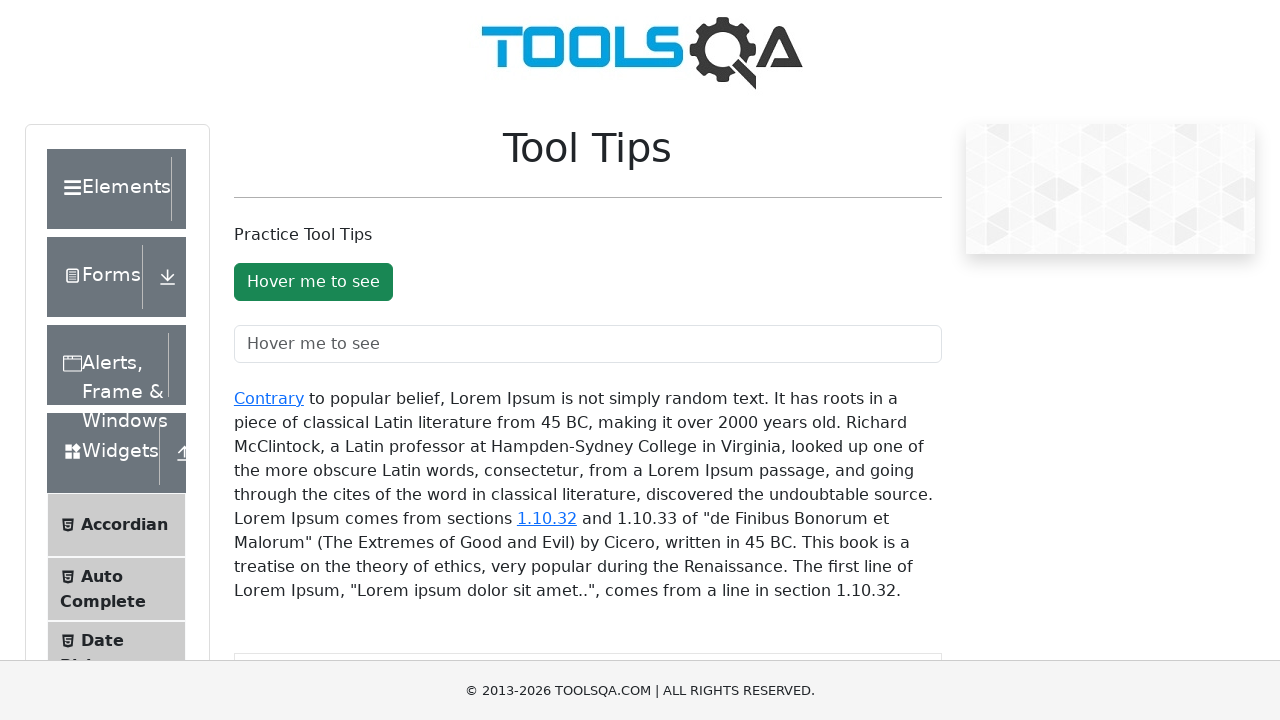

Removed blocking banner and ad elements from page
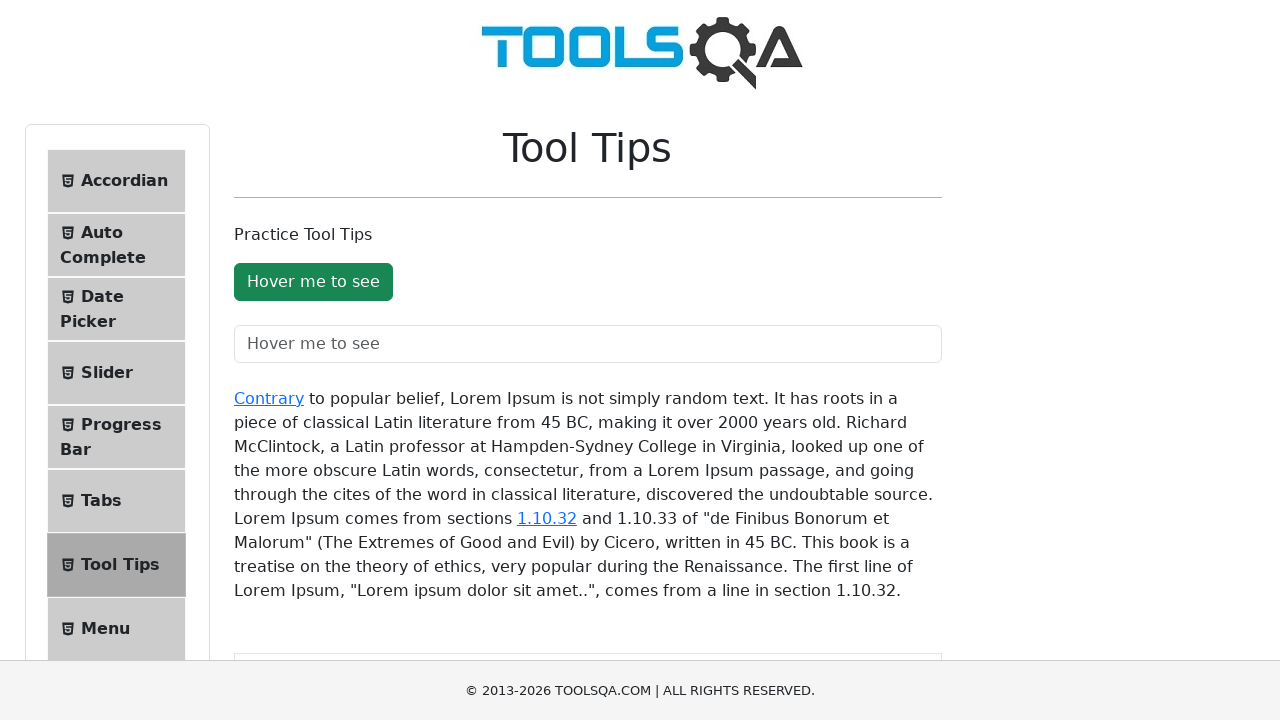

Text input field loaded
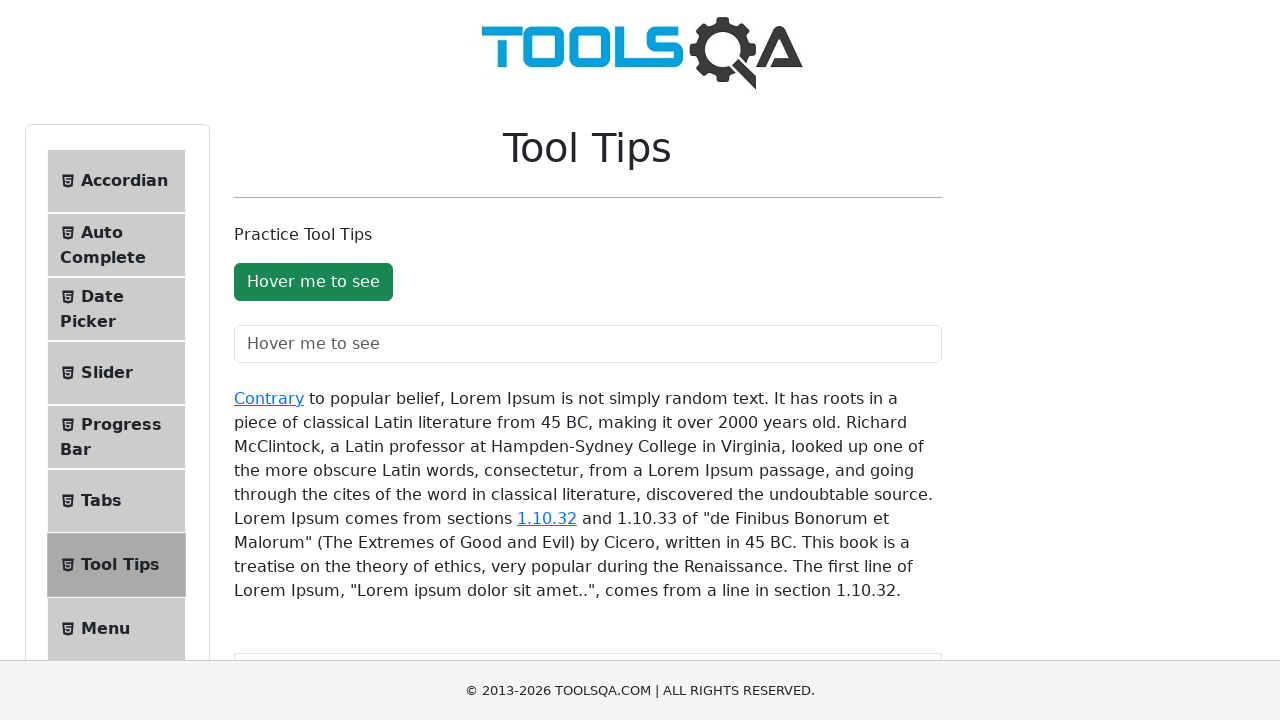

Located the text input field element
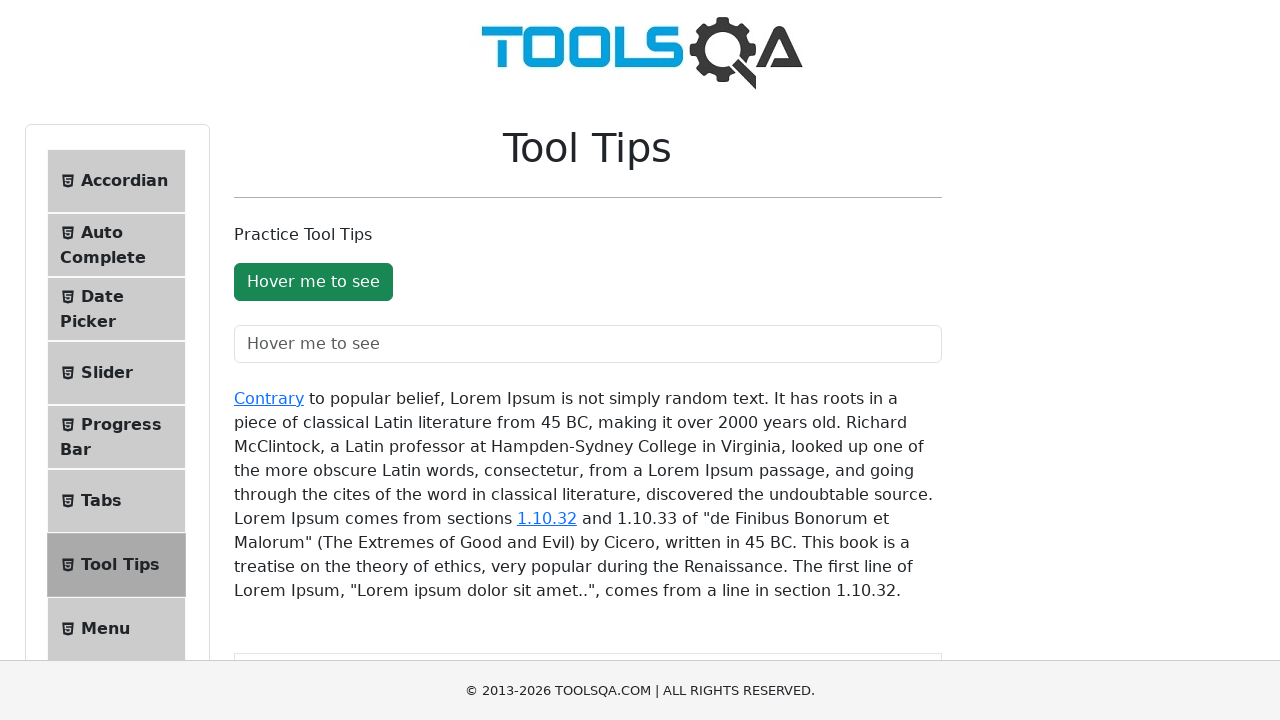

Scrolled text field into view if needed
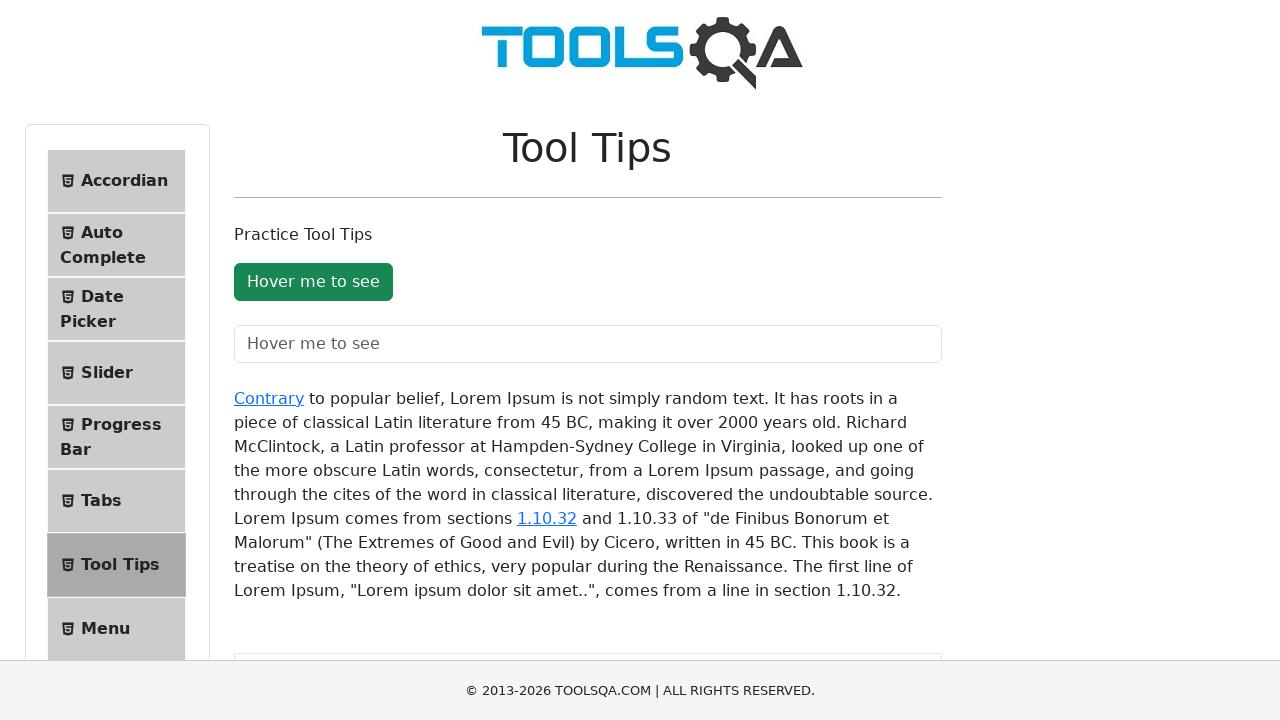

Hovered over the text input field at (588, 344) on #toolTipTextField
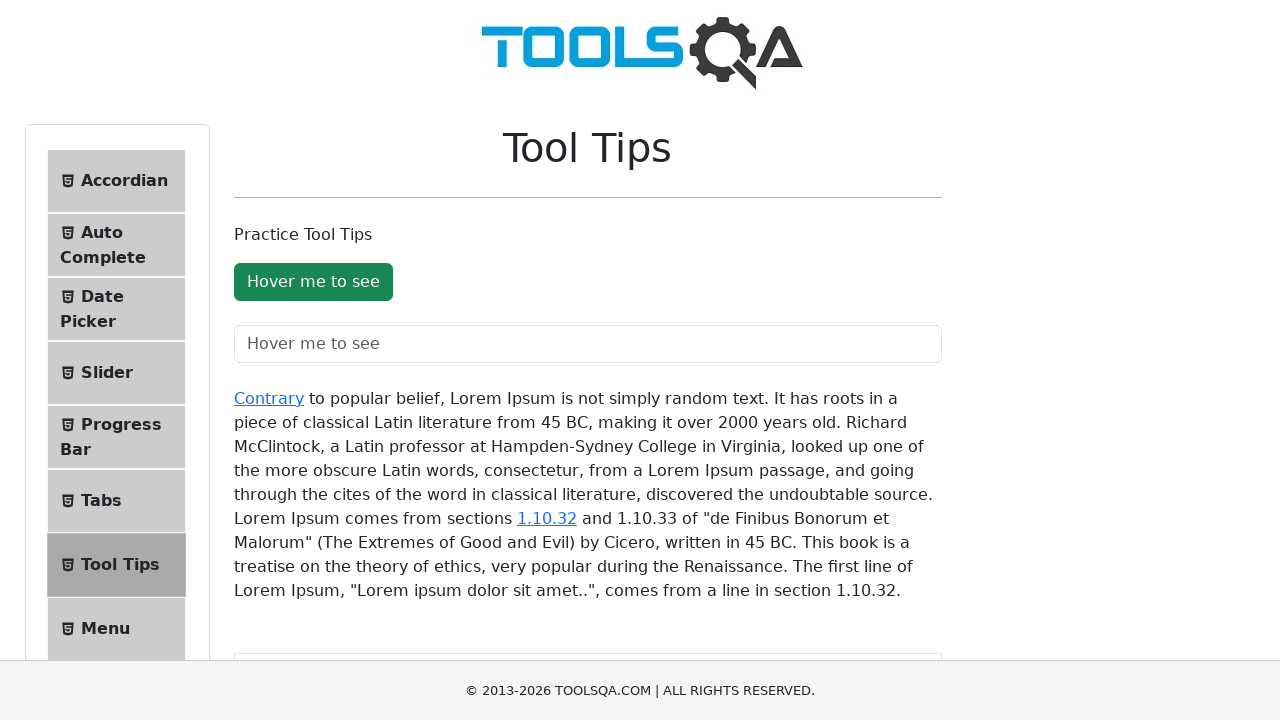

Tooltip appeared on screen
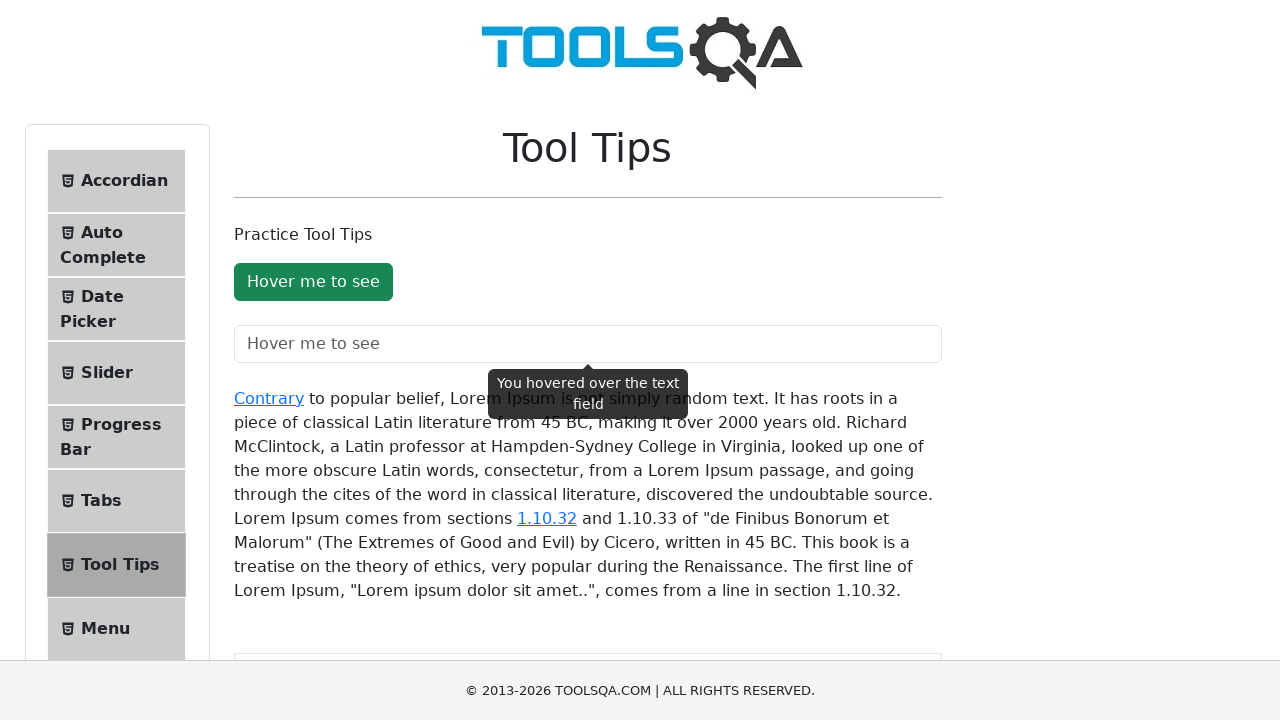

Retrieved tooltip text content
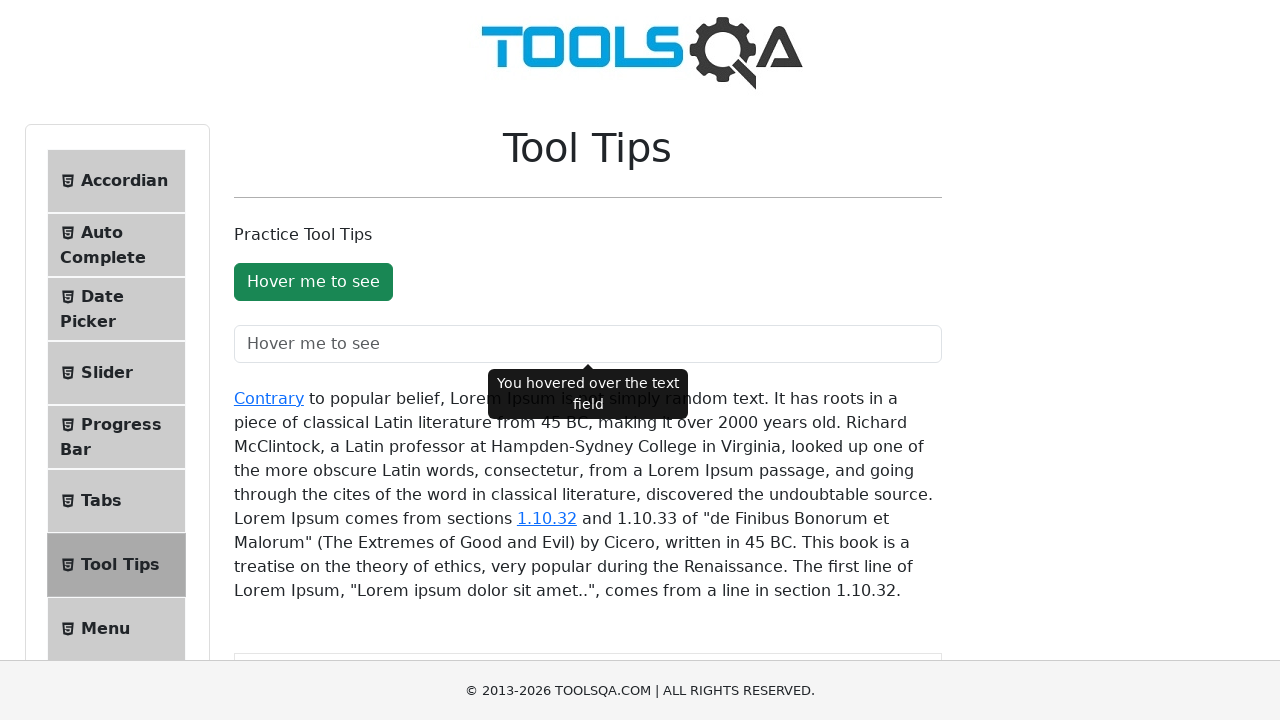

Verified tooltip contains non-empty text
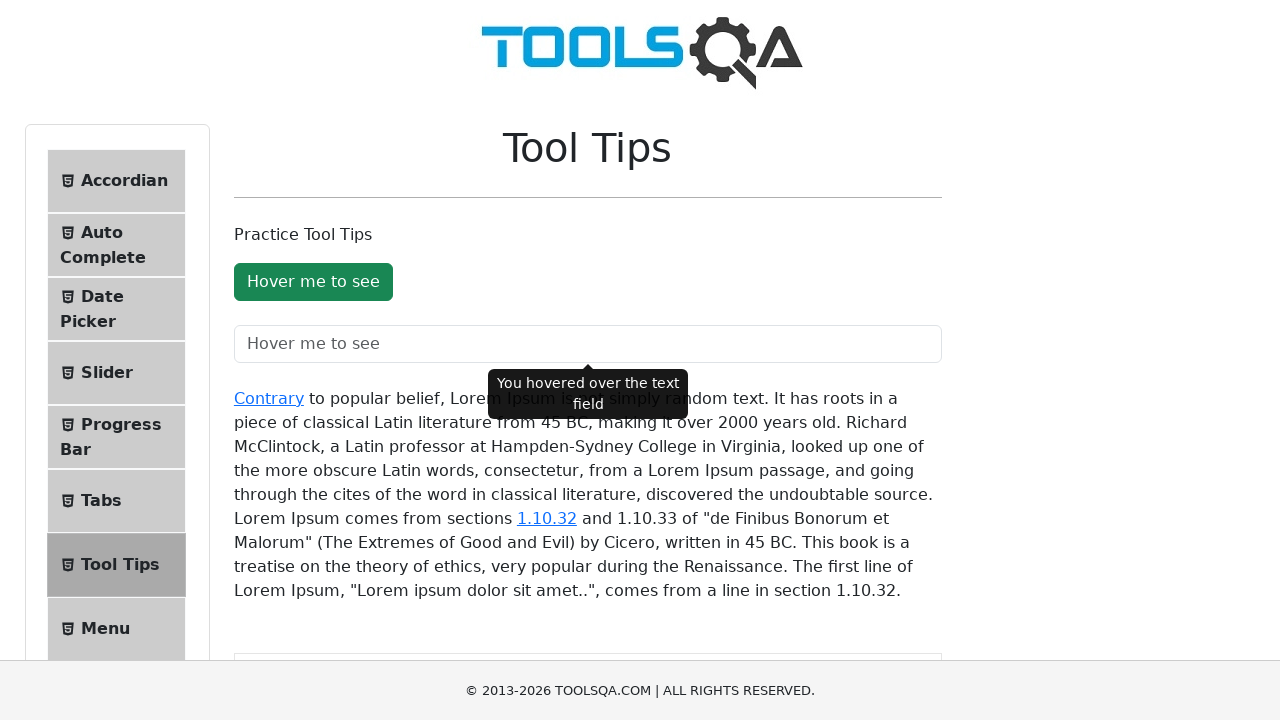

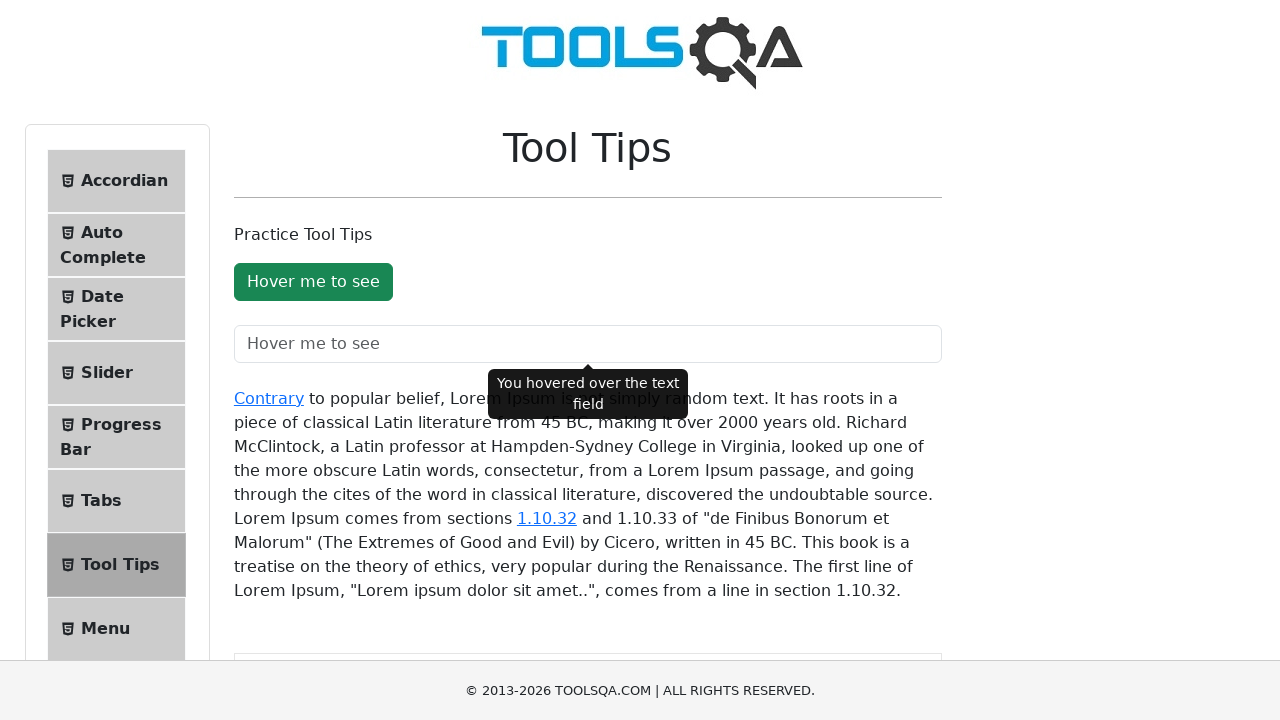